Tests that pressing Escape cancels edits to a todo item

Starting URL: https://demo.playwright.dev/todomvc

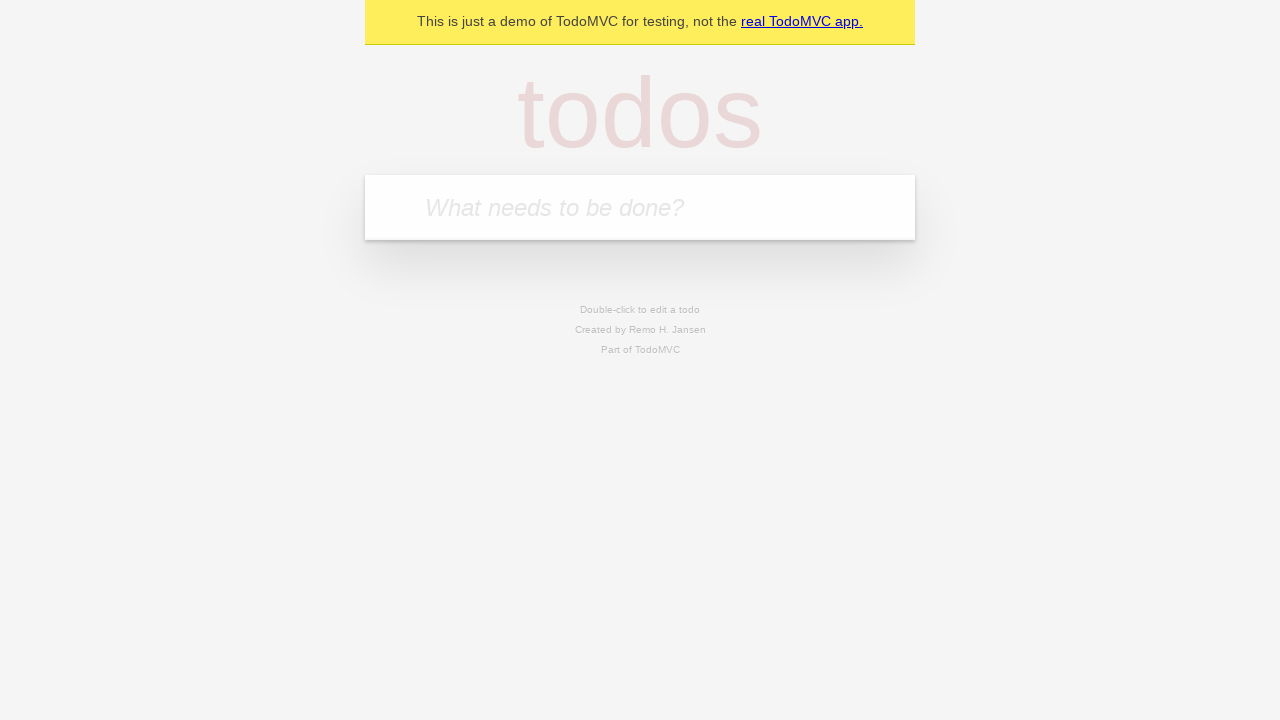

Filled todo input with 'watch monty python' on internal:attr=[placeholder="What needs to be done?"i]
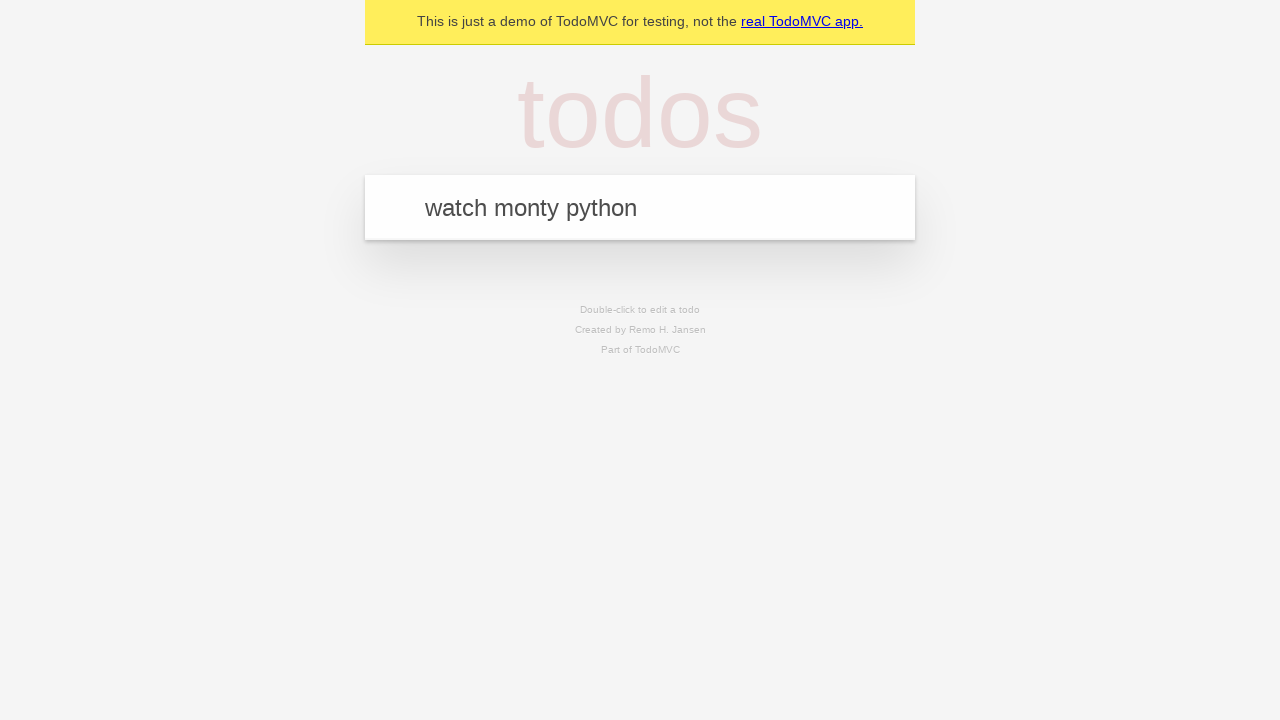

Pressed Enter to create todo 'watch monty python' on internal:attr=[placeholder="What needs to be done?"i]
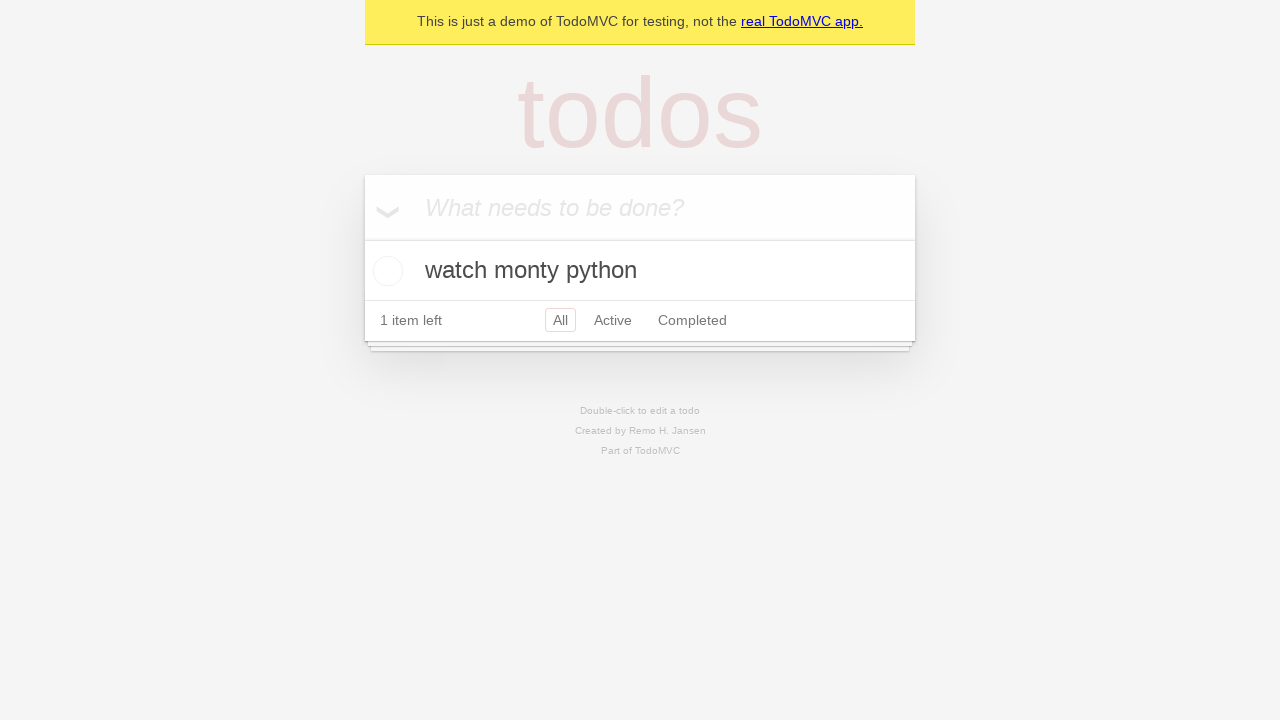

Filled todo input with 'feed the cat' on internal:attr=[placeholder="What needs to be done?"i]
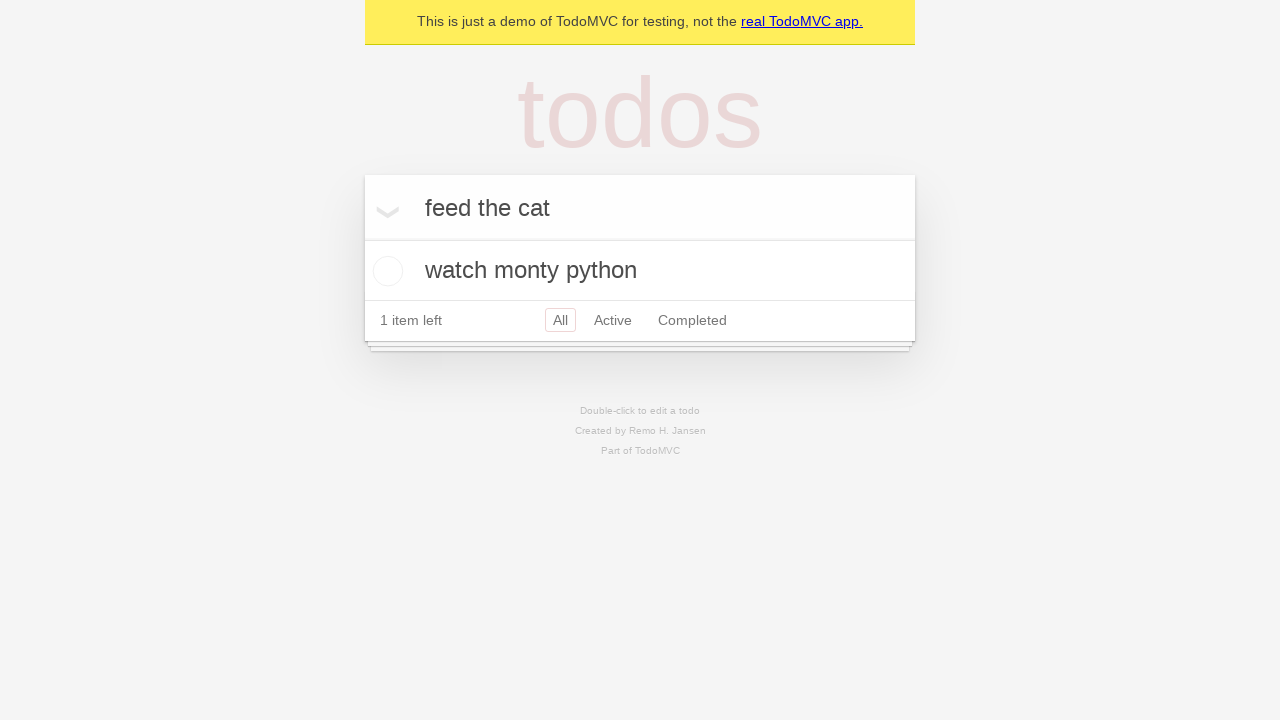

Pressed Enter to create todo 'feed the cat' on internal:attr=[placeholder="What needs to be done?"i]
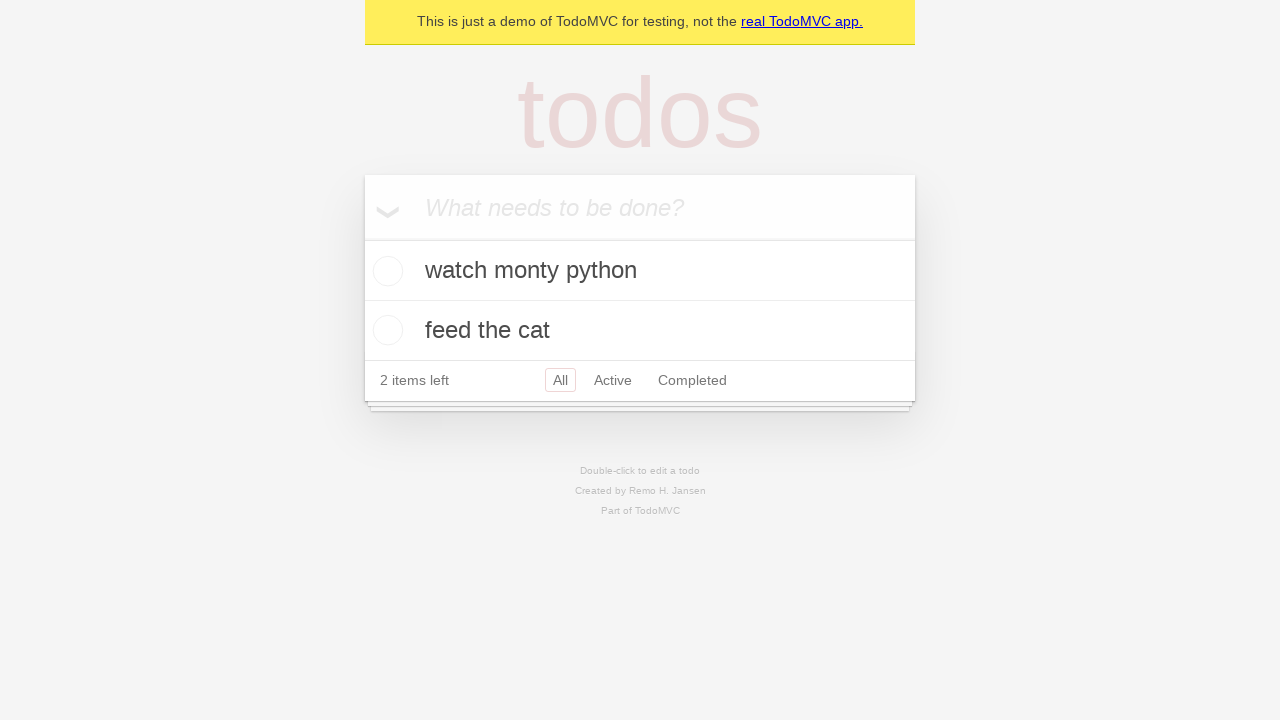

Filled todo input with 'book a doctors appointment' on internal:attr=[placeholder="What needs to be done?"i]
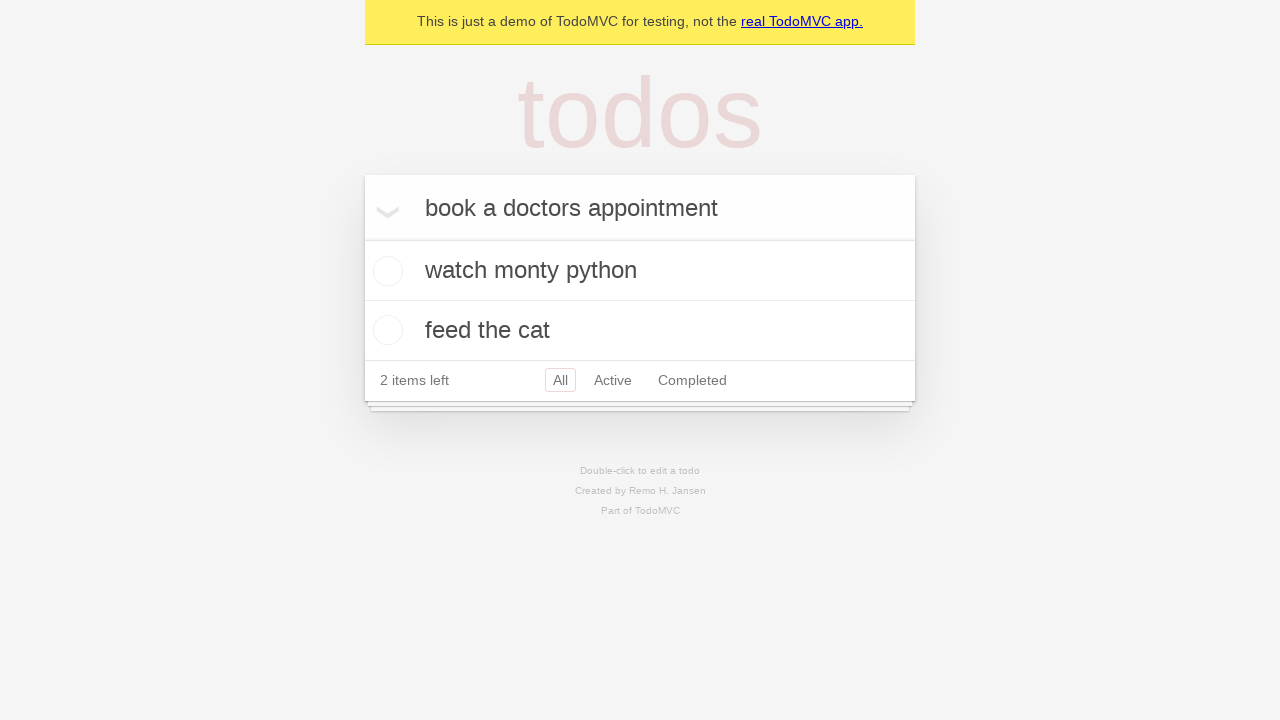

Pressed Enter to create todo 'book a doctors appointment' on internal:attr=[placeholder="What needs to be done?"i]
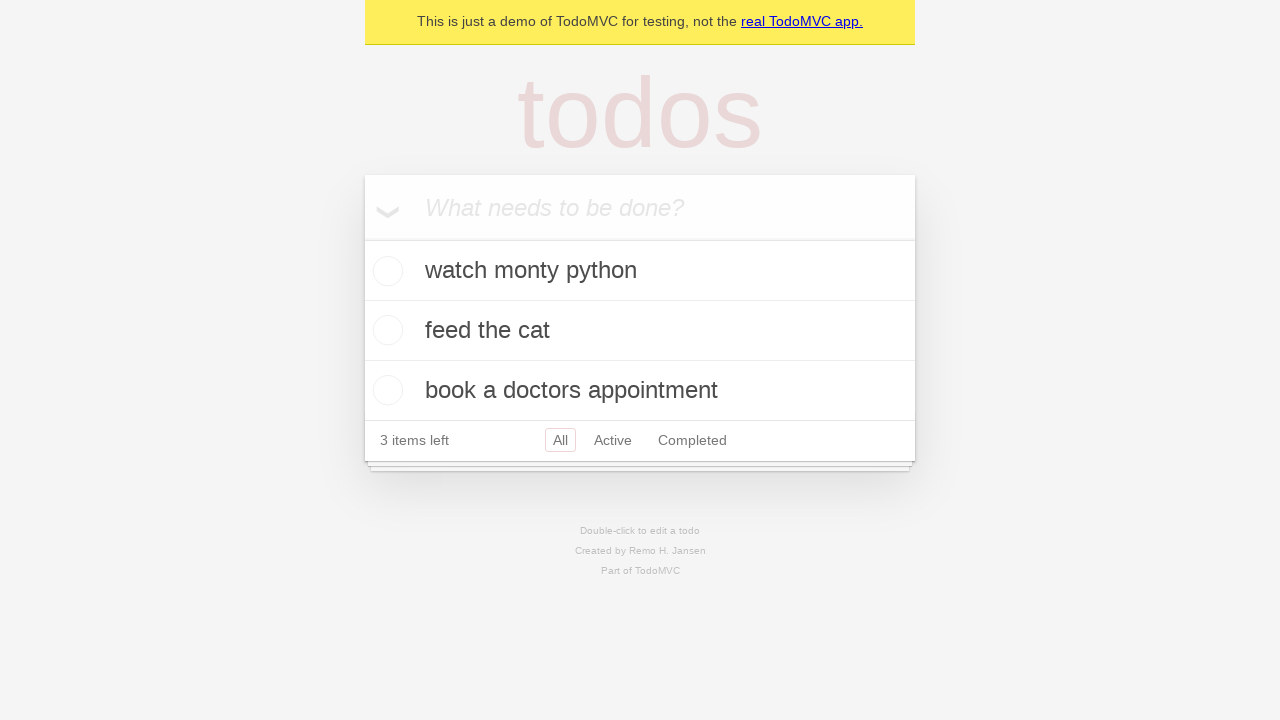

Double-clicked second todo item to enter edit mode at (640, 331) on internal:testid=[data-testid="todo-item"s] >> nth=1
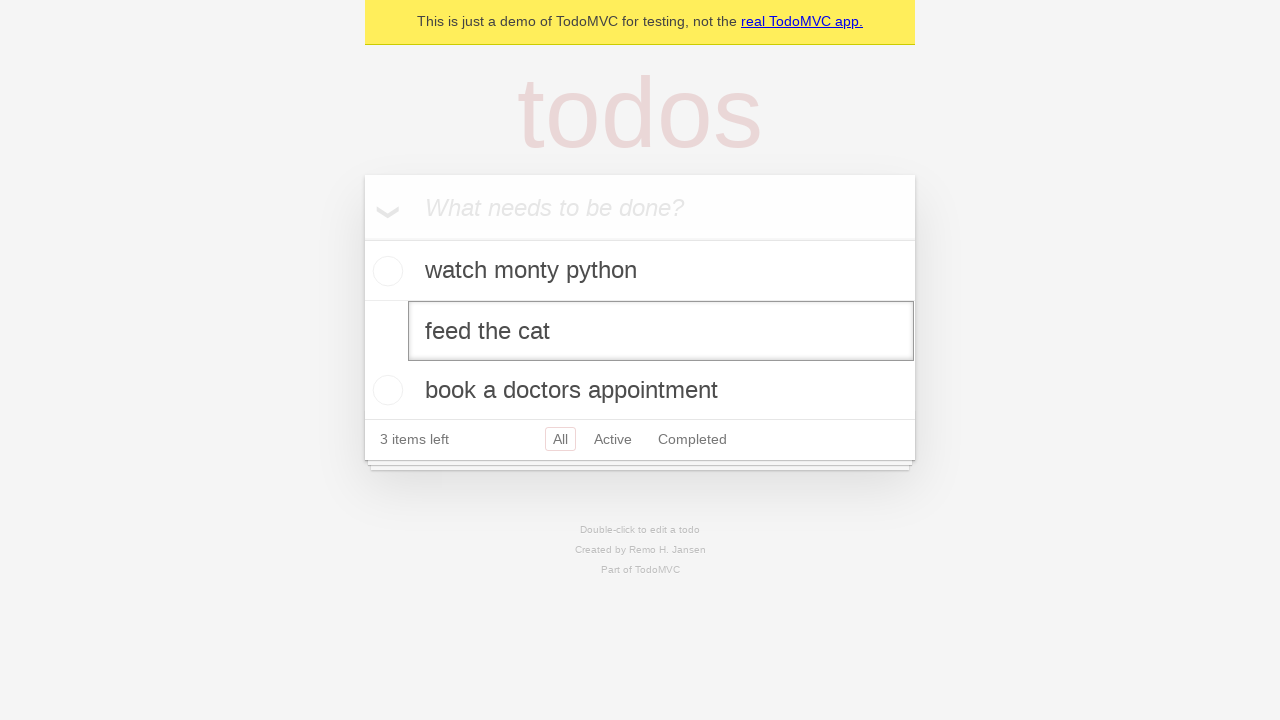

Filled edit box with 'buy some sausages' on internal:testid=[data-testid="todo-item"s] >> nth=1 >> internal:role=textbox[nam
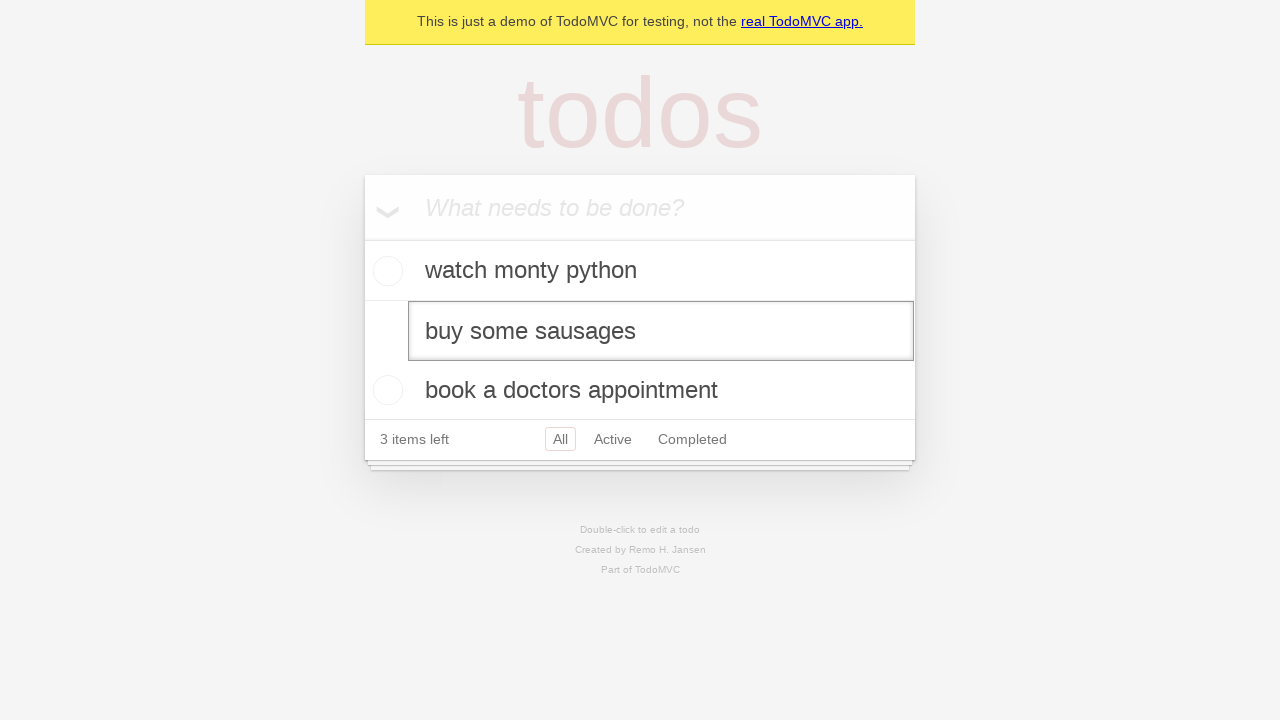

Pressed Escape to cancel the edit on internal:testid=[data-testid="todo-item"s] >> nth=1 >> internal:role=textbox[nam
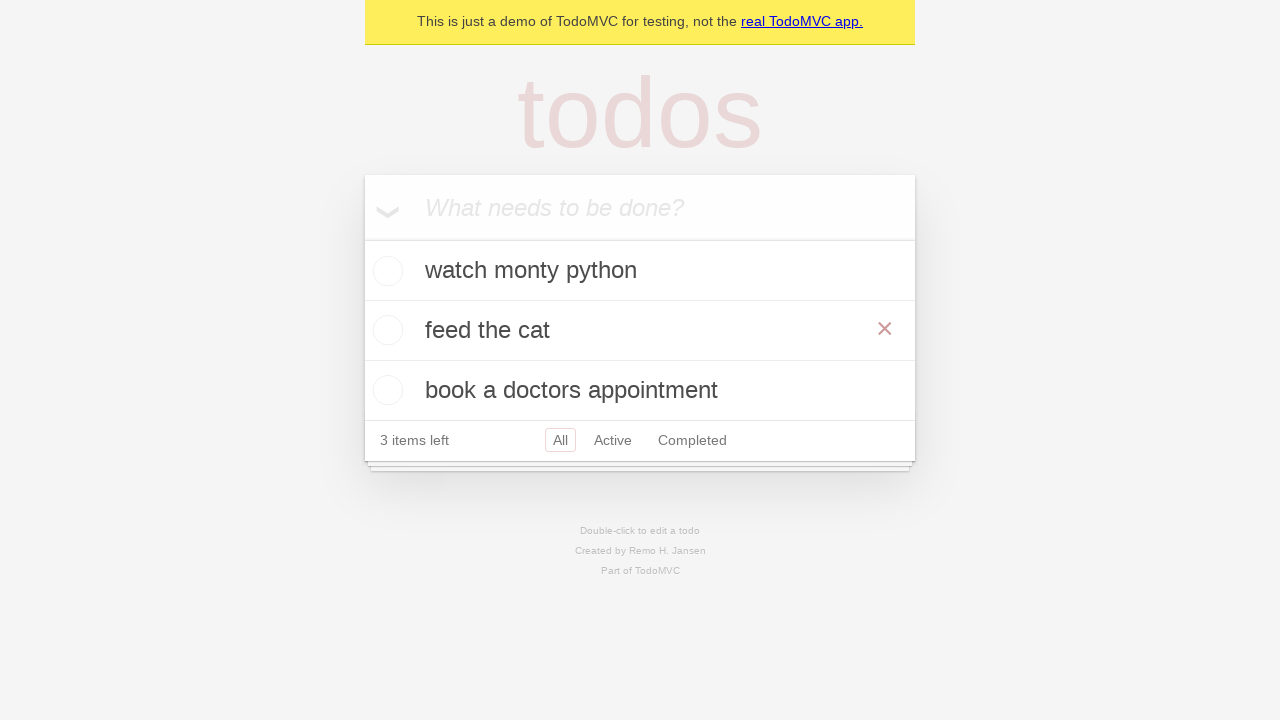

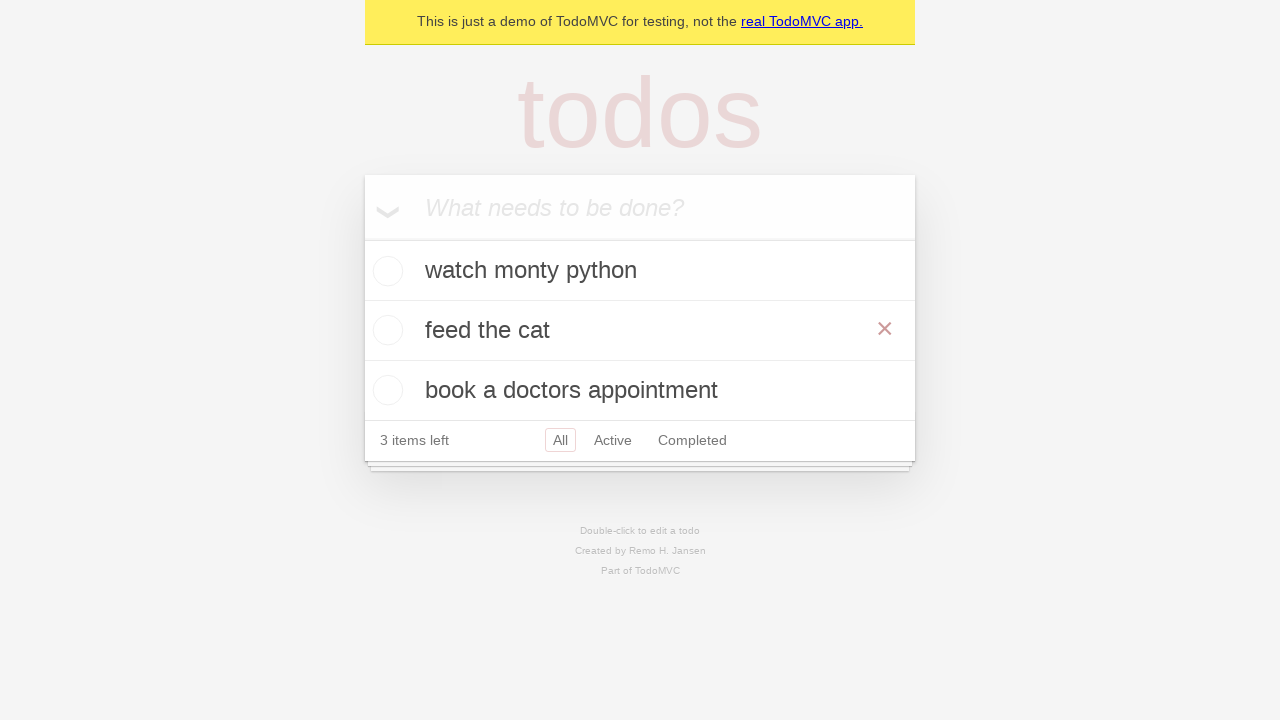